Navigates to Pro Kabaddi stats page and verifies links are present

Starting URL: https://www.prokabaddi.com/stats

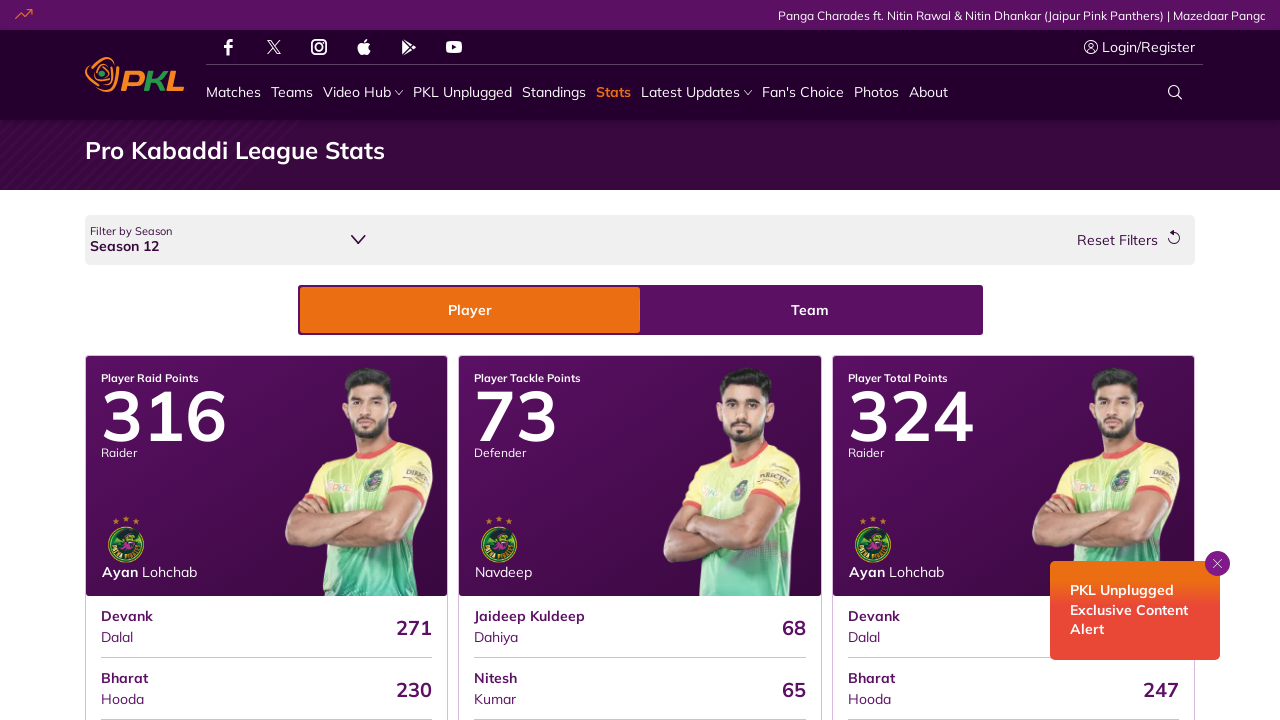

Waited for links to load on Pro Kabaddi stats page
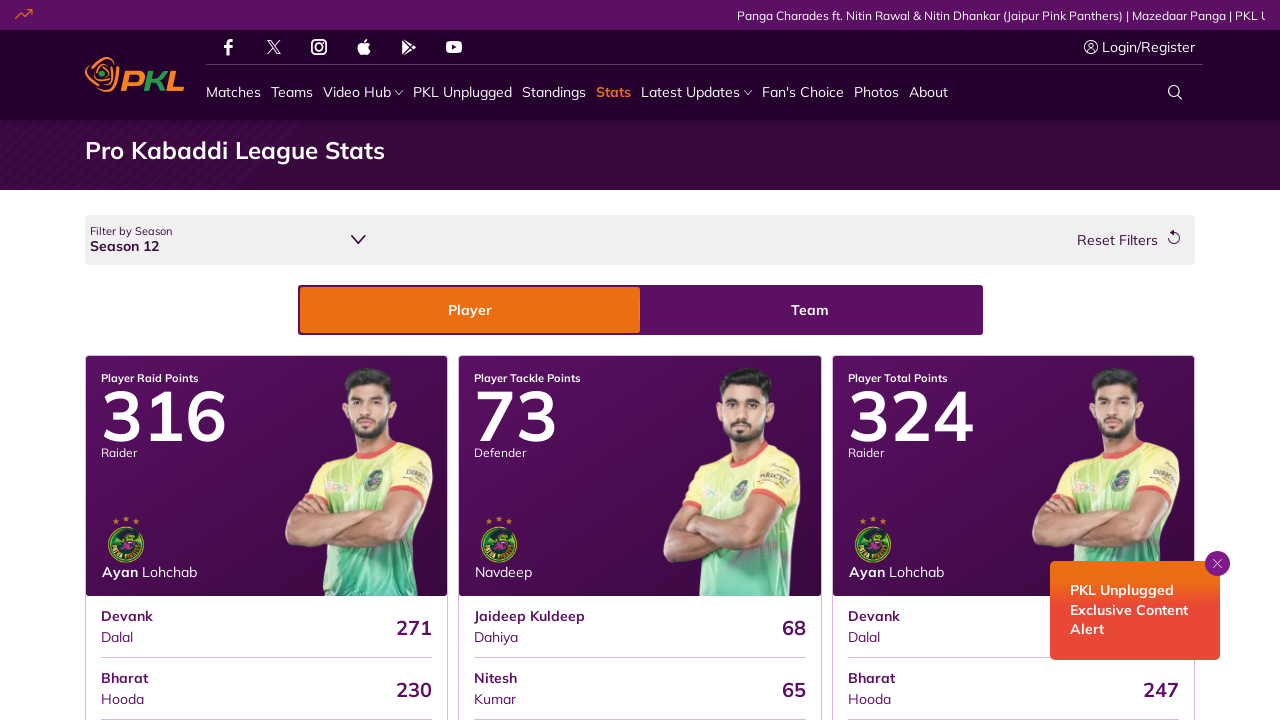

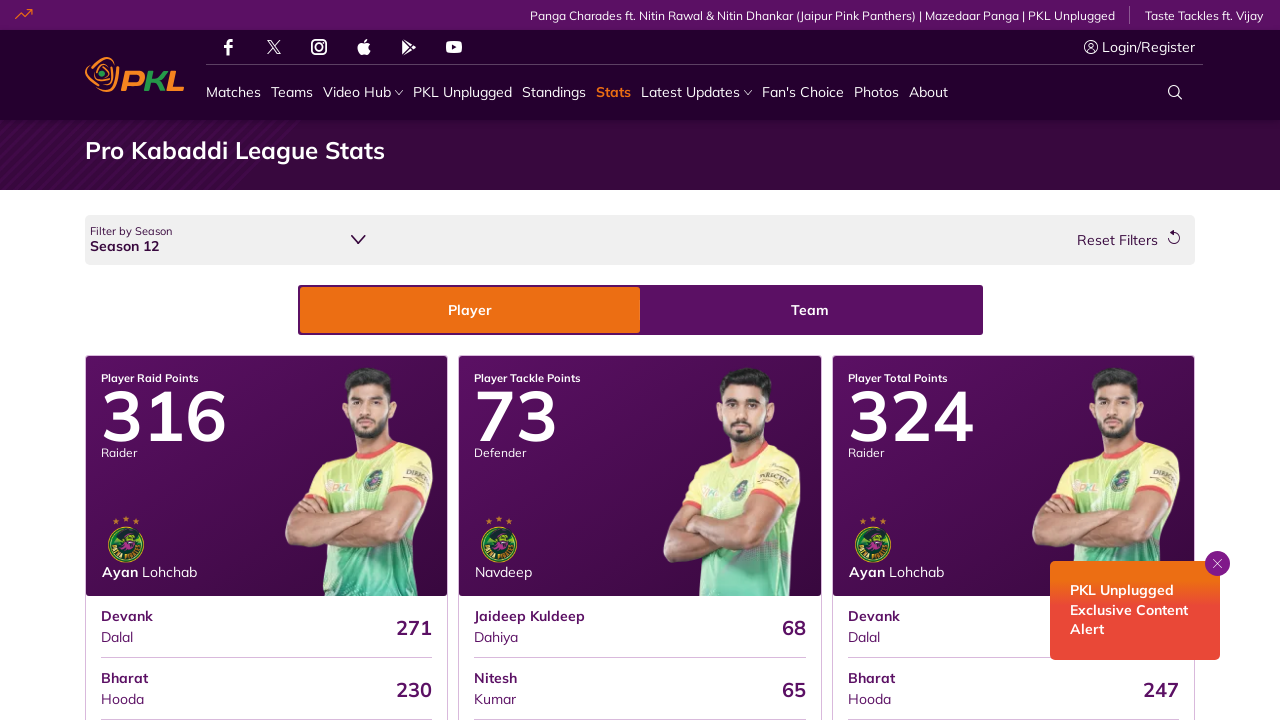